Tests browser window handling by opening new tabs and windows, then closing them and switching back to the original window.

Starting URL: https://demoqa.com/browser-windows

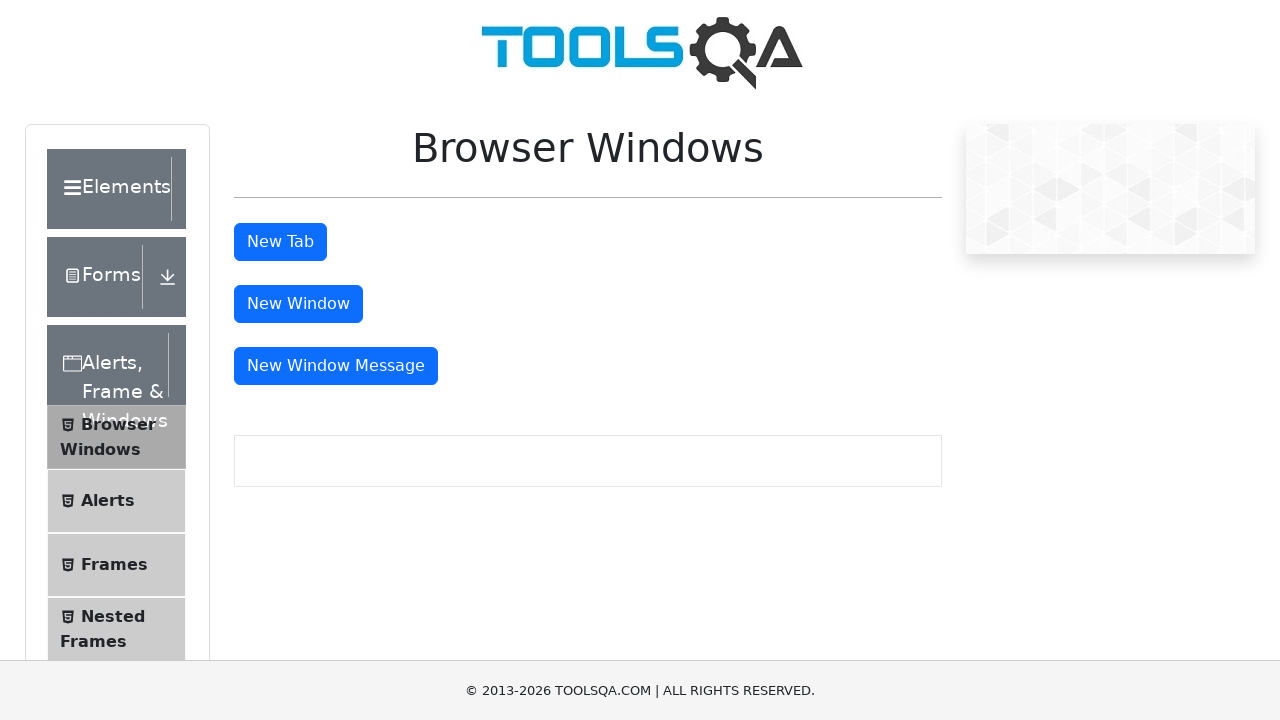

Clicked button to open new tab at (280, 242) on #tabButton
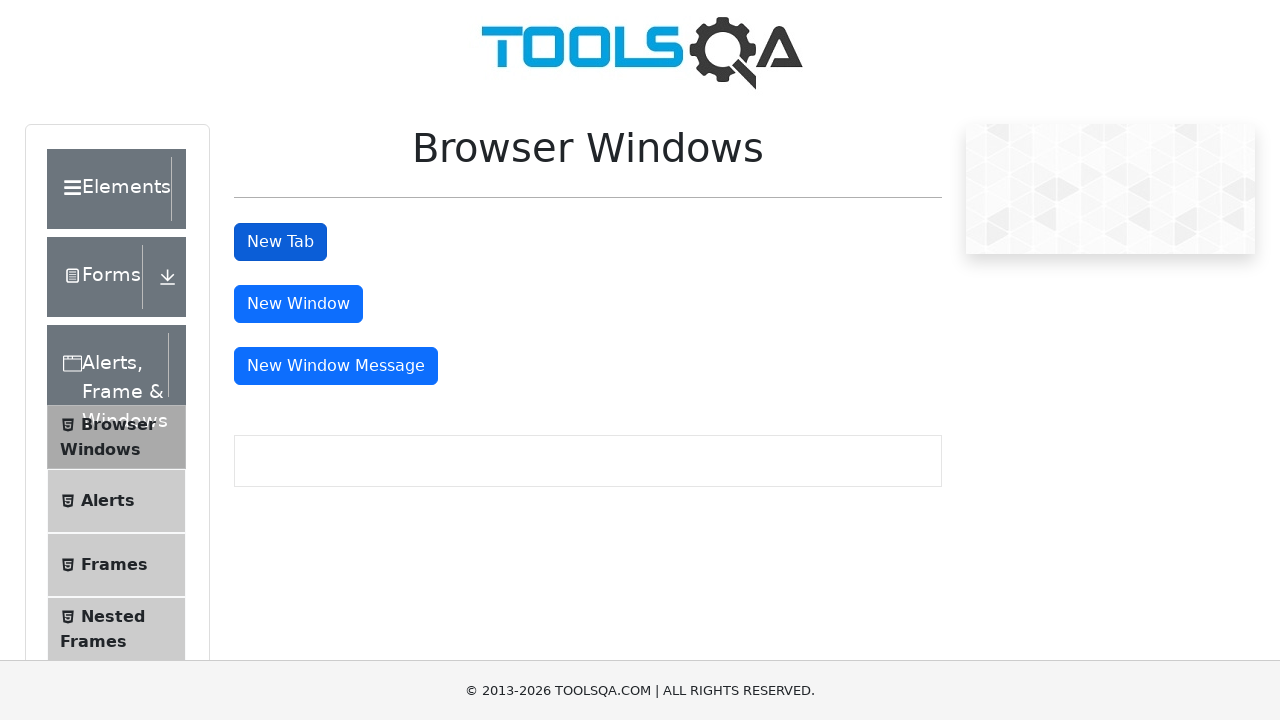

New tab opened and captured
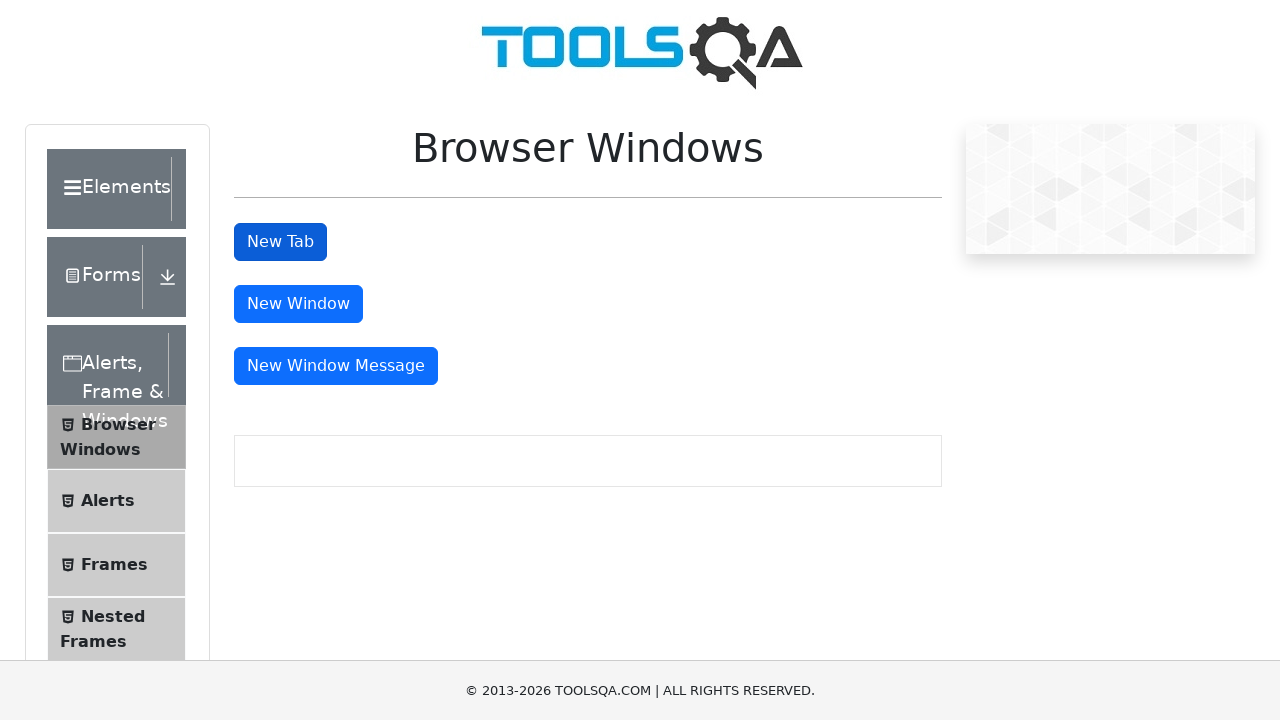

Closed new tab
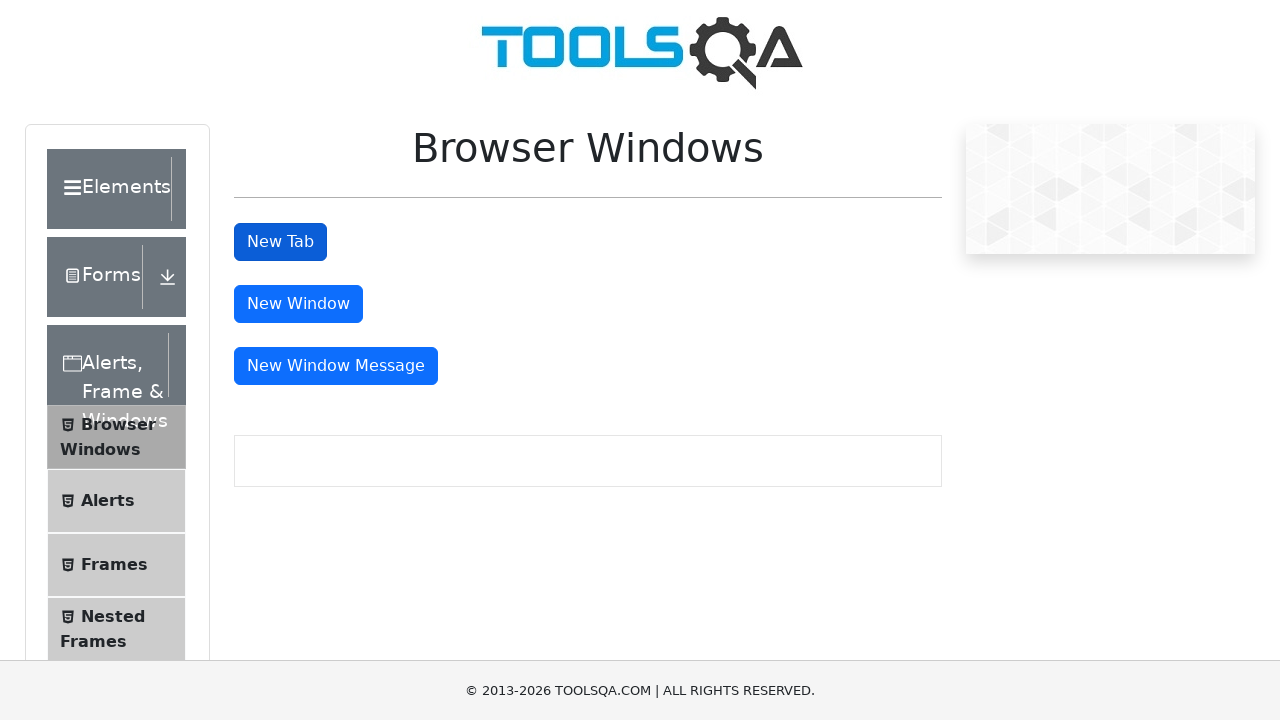

Clicked button to open new window at (298, 304) on #windowButton
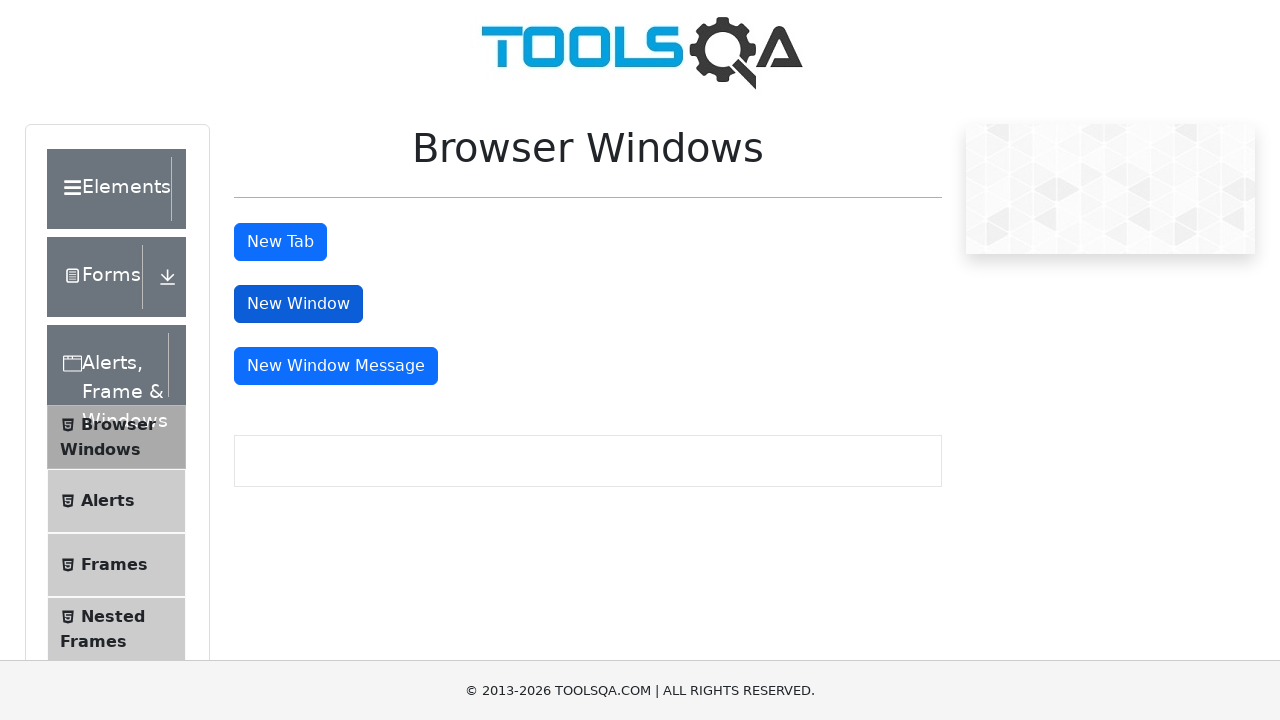

New window opened and captured
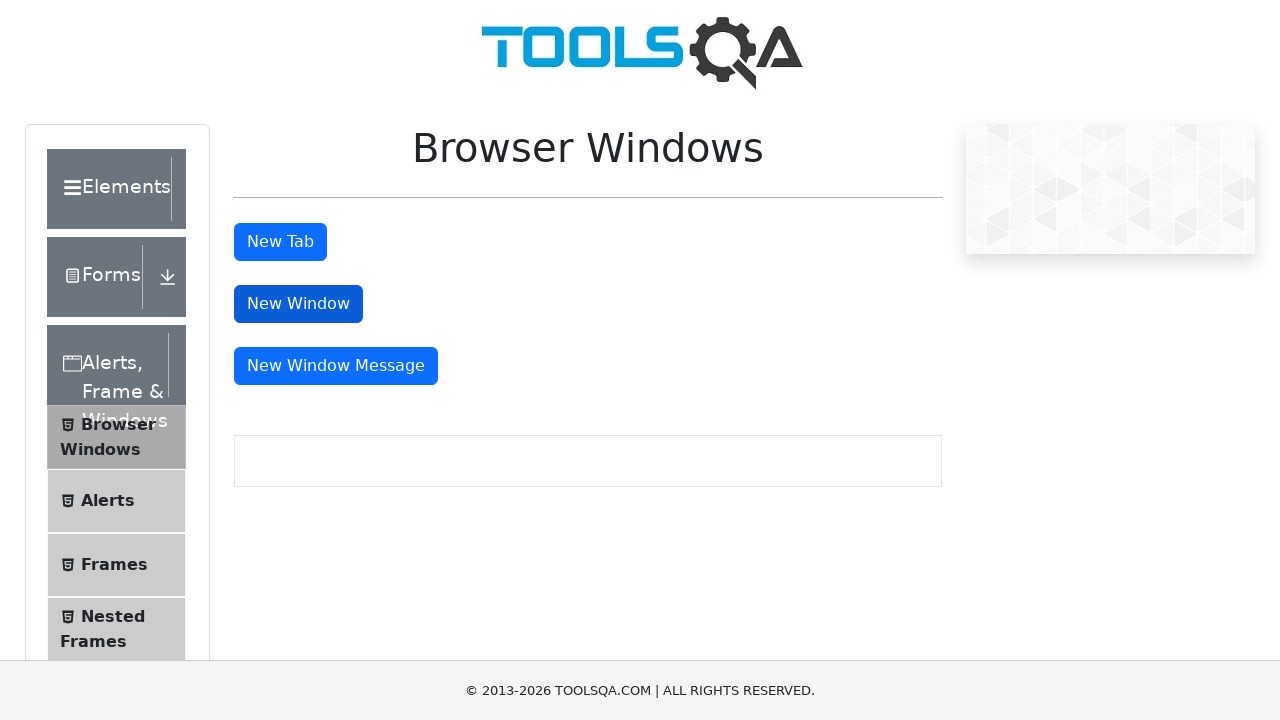

Closed new window
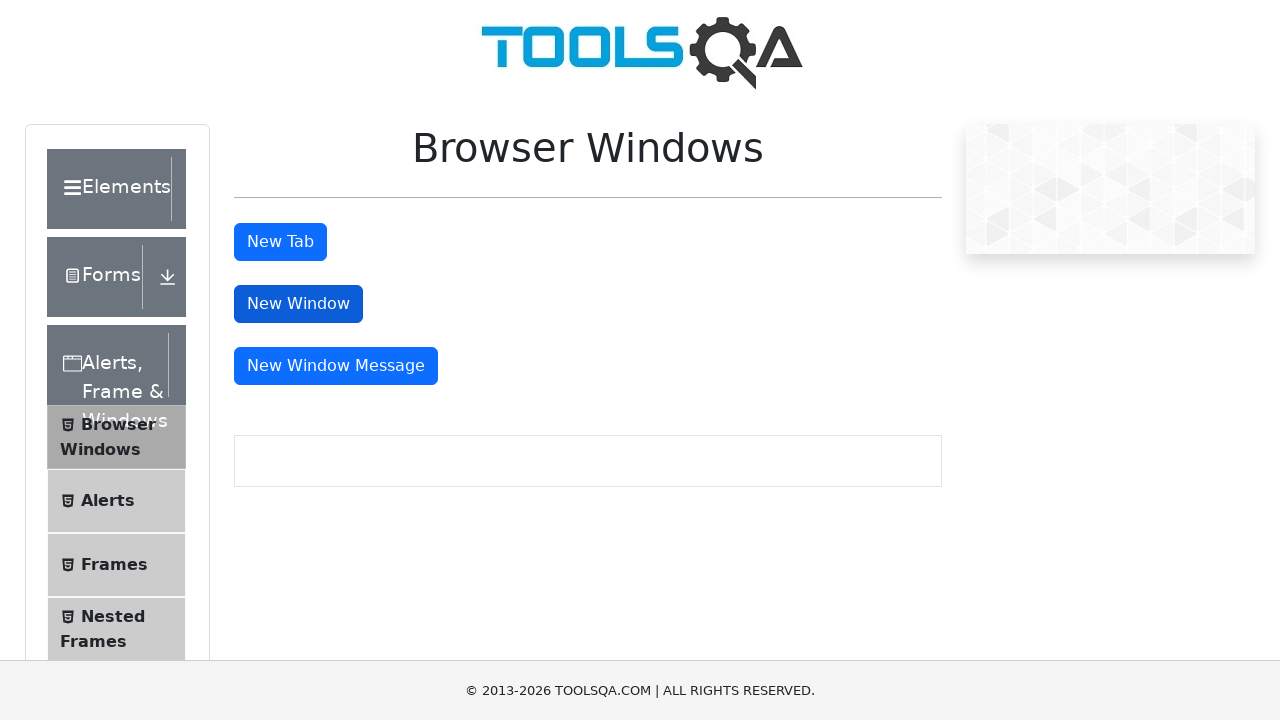

Clicked button to open message window at (336, 366) on #messageWindowButton
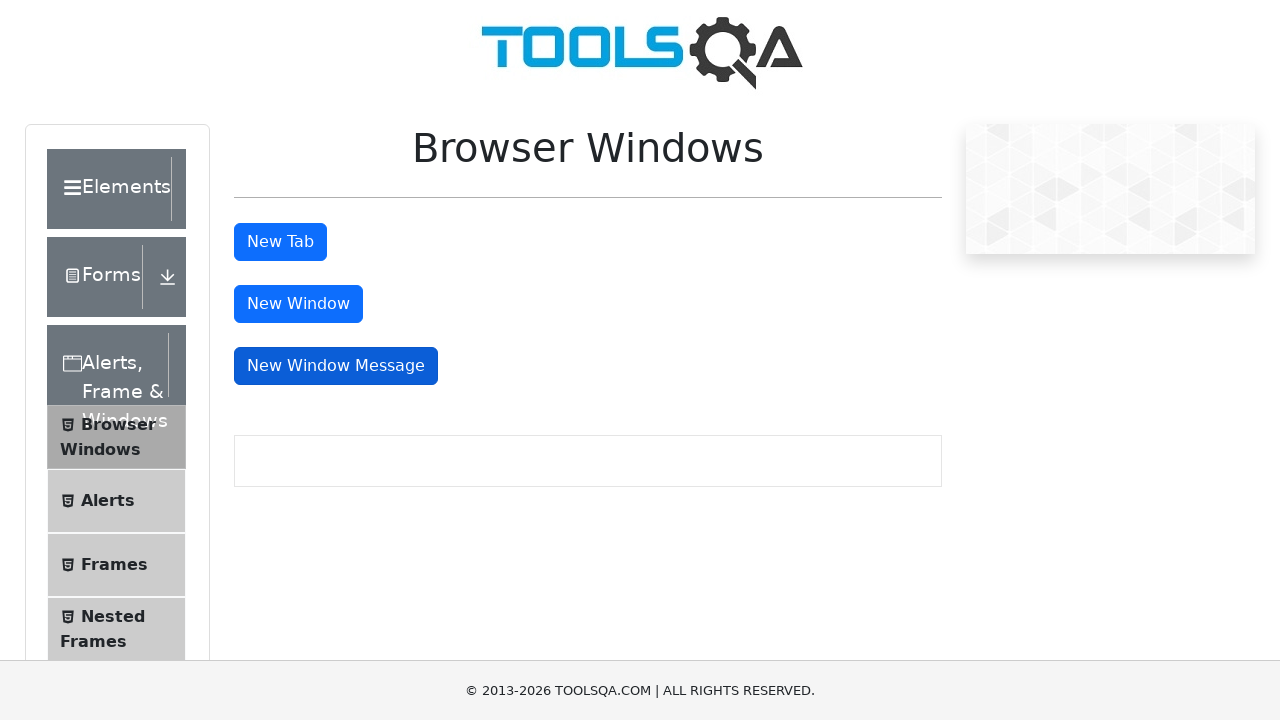

Message window opened and captured
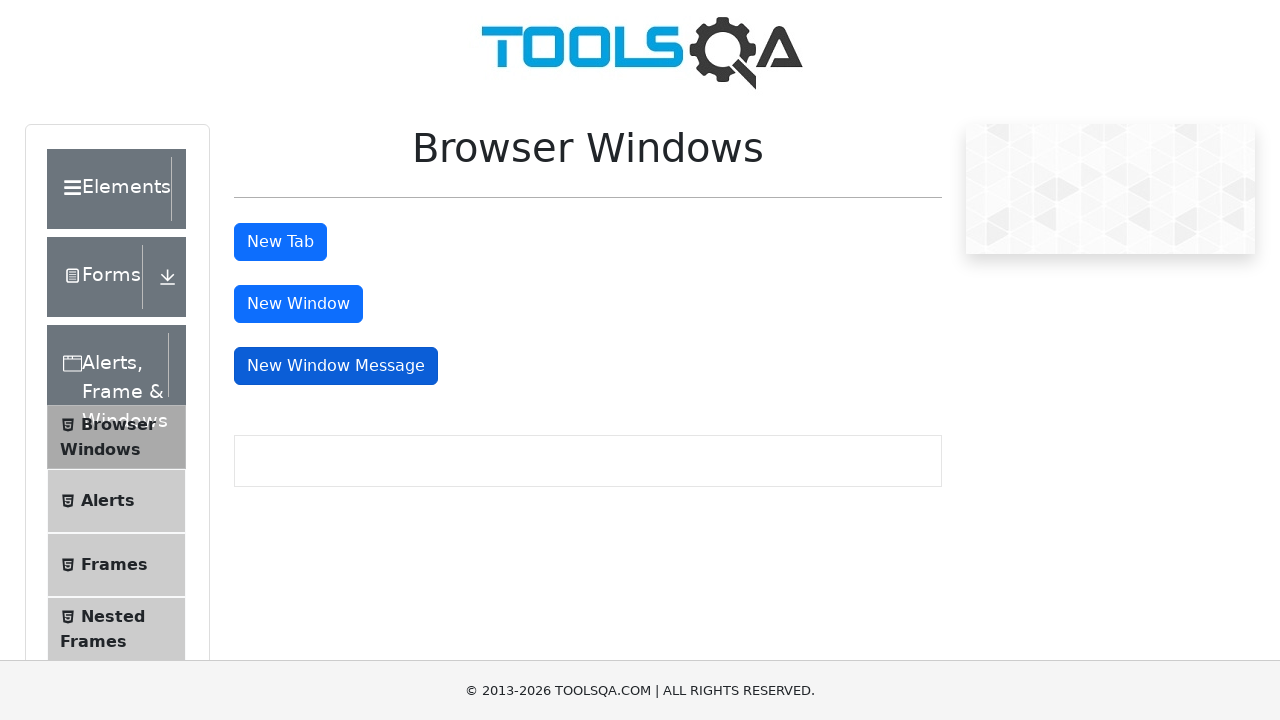

Closed message window
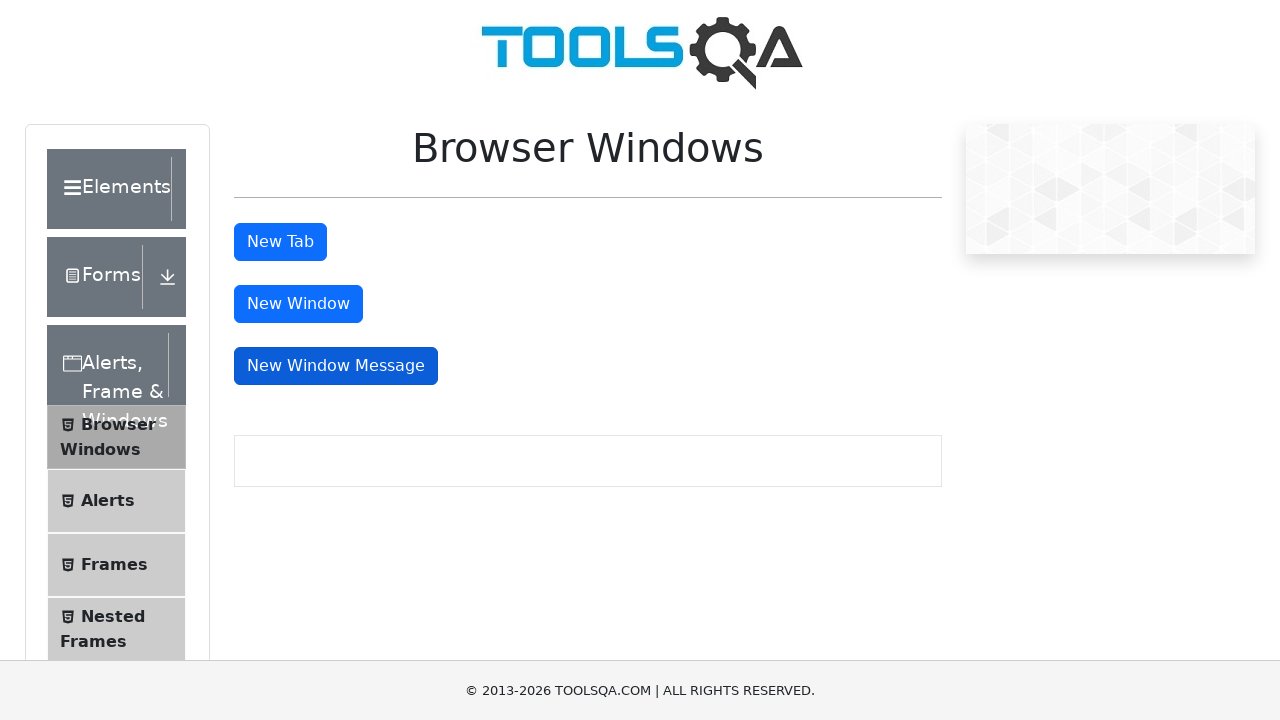

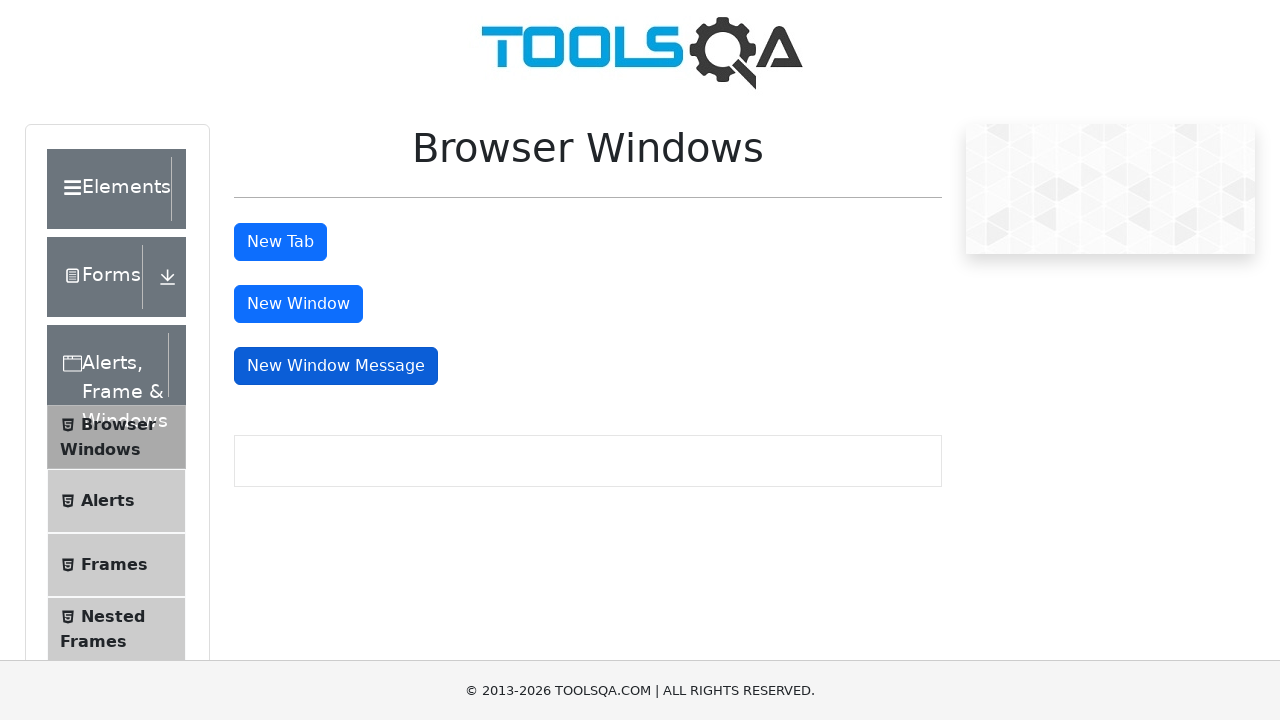